Verifies that payment system logos are displayed correctly on the page

Starting URL: https://www.mts.by/

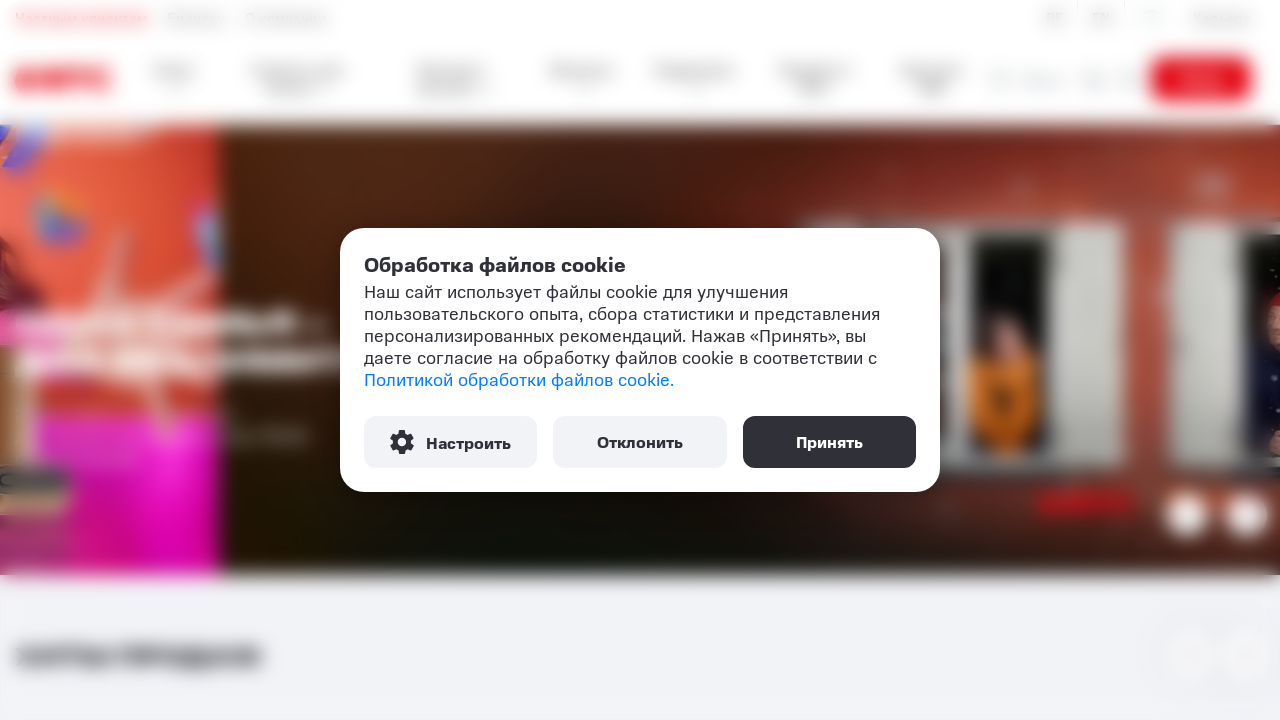

Waited for payment system logos to be visible
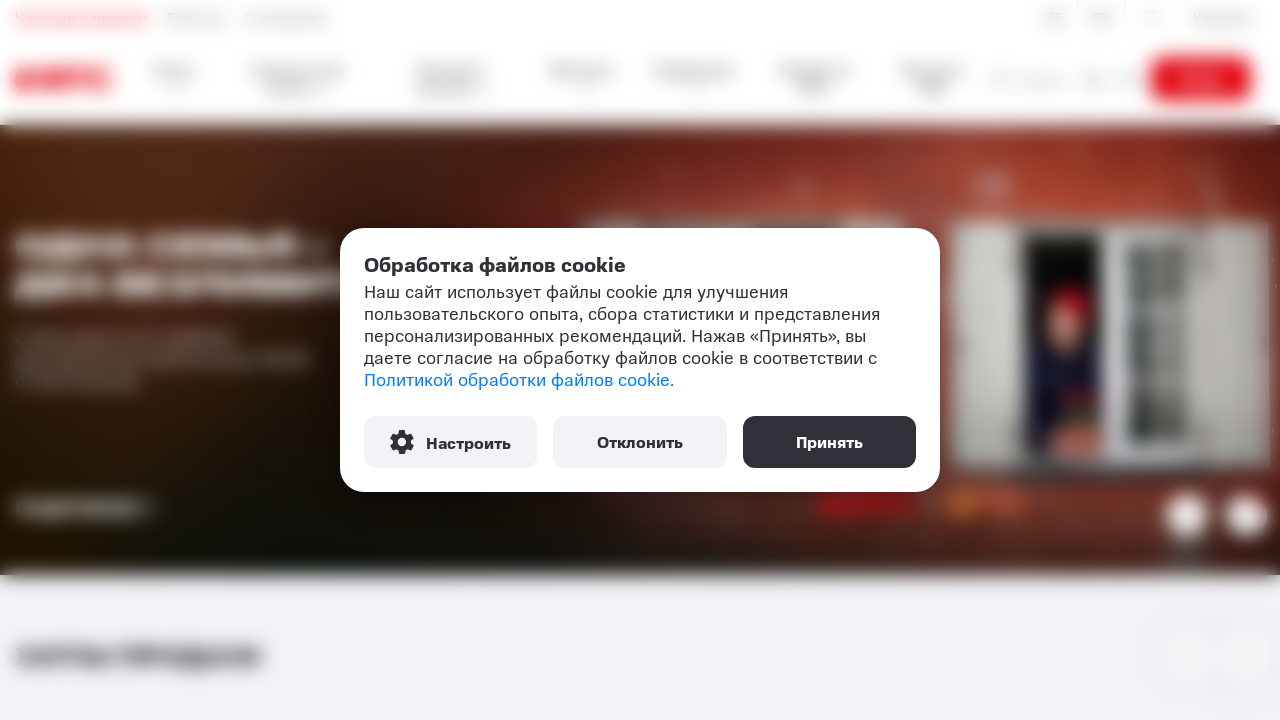

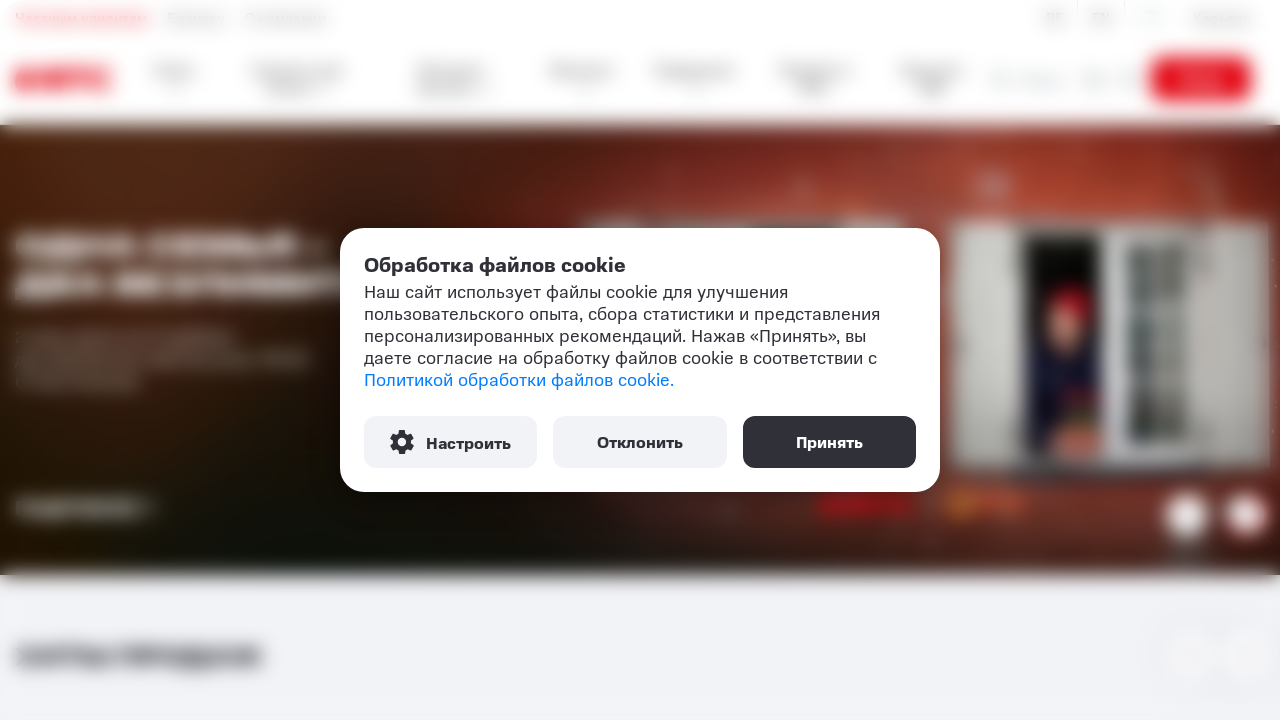